Tests drag and drop functionality by dragging an element from one location to another

Starting URL: https://demoqa.com/droppable

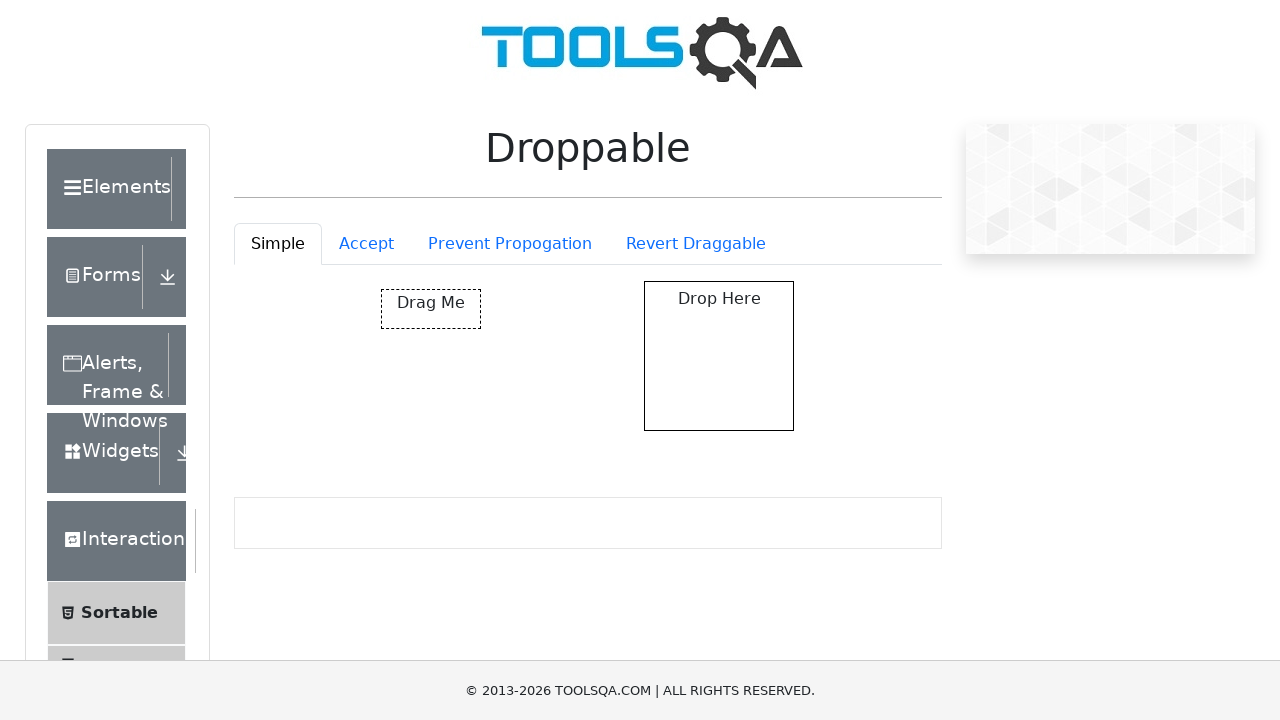

Navigated to droppable test page
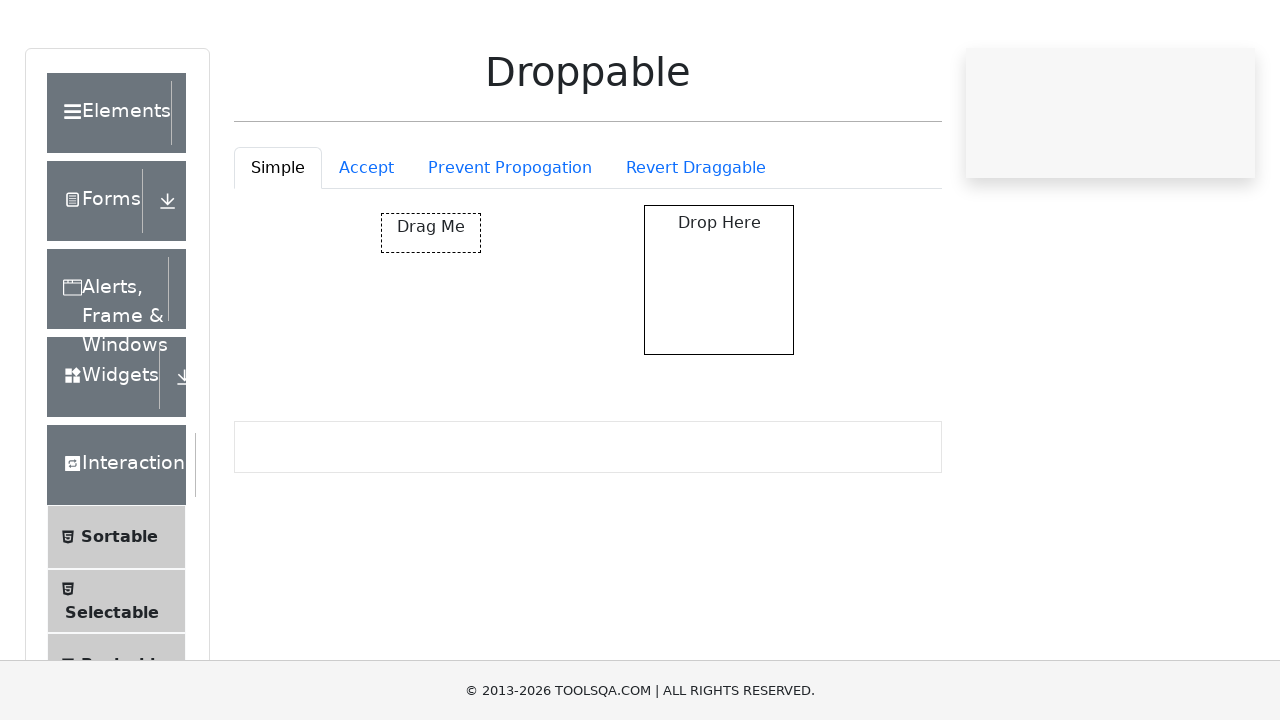

Dragged element from draggable to droppable area at (719, 356)
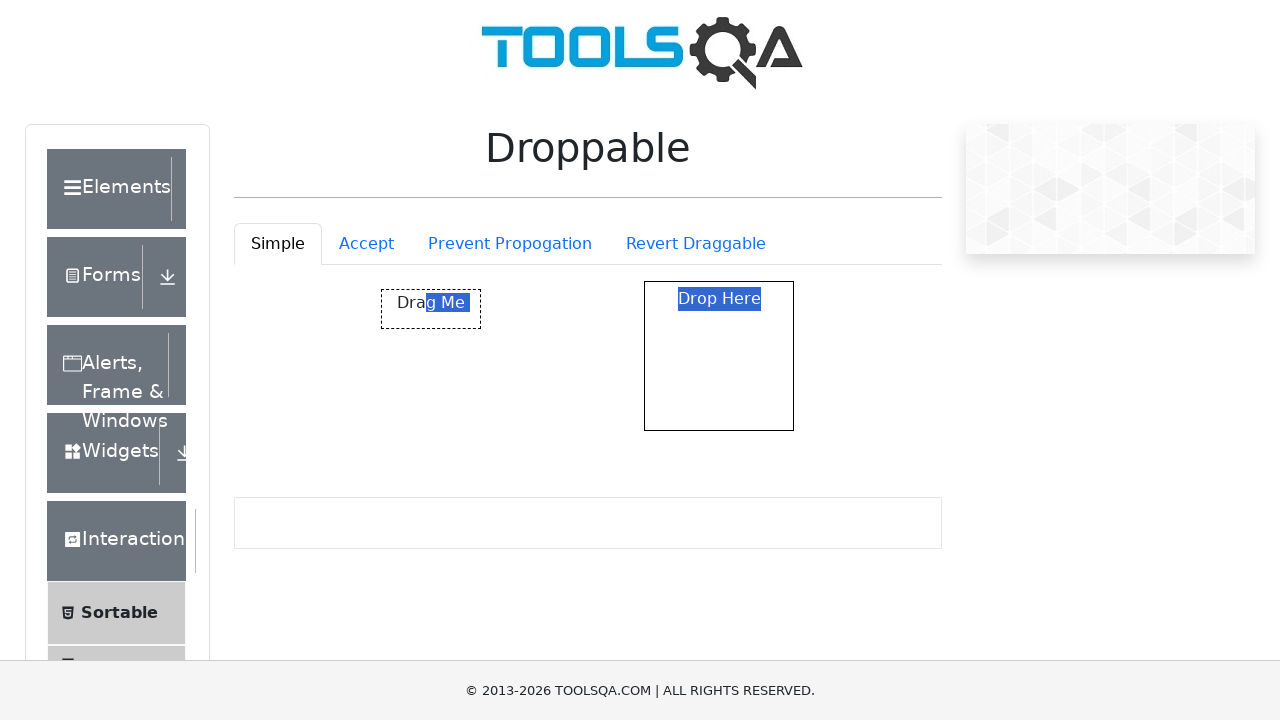

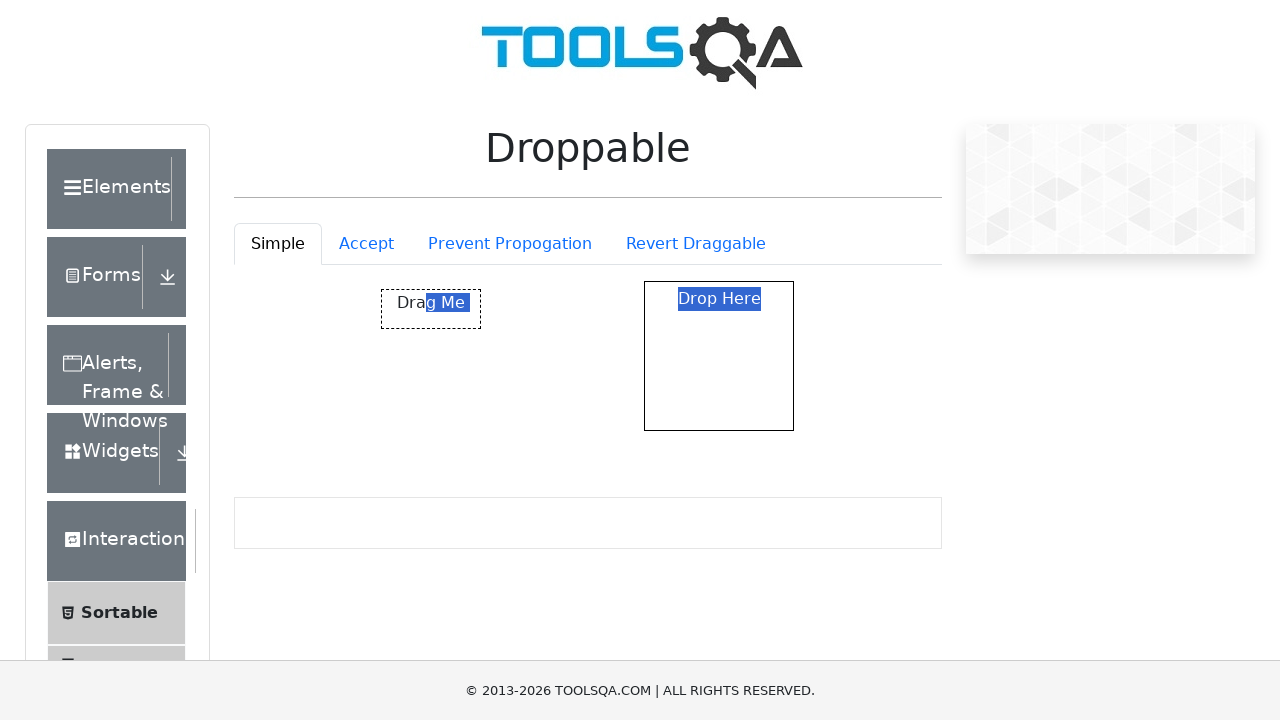